Navigates to an automation practice page and interacts with a product table to verify table structure and read cell values from the second row

Starting URL: https://rahulshettyacademy.com/AutomationPractice/

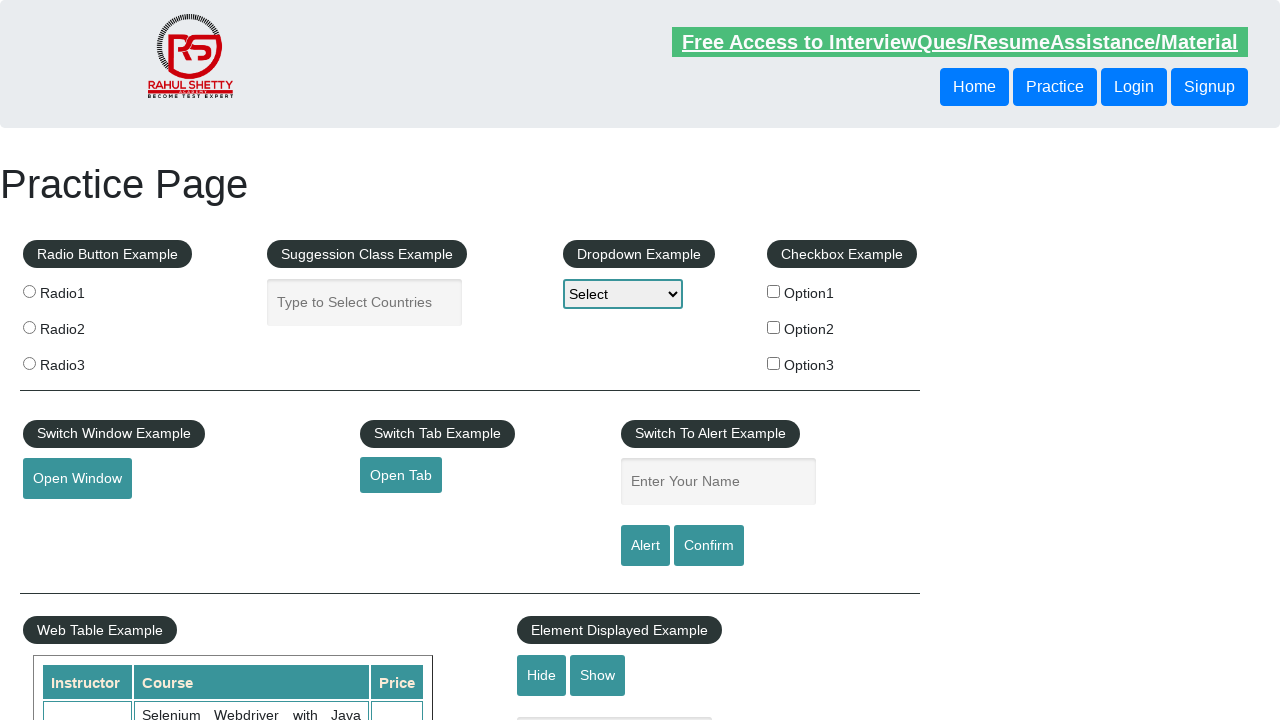

Waited for product table to become visible
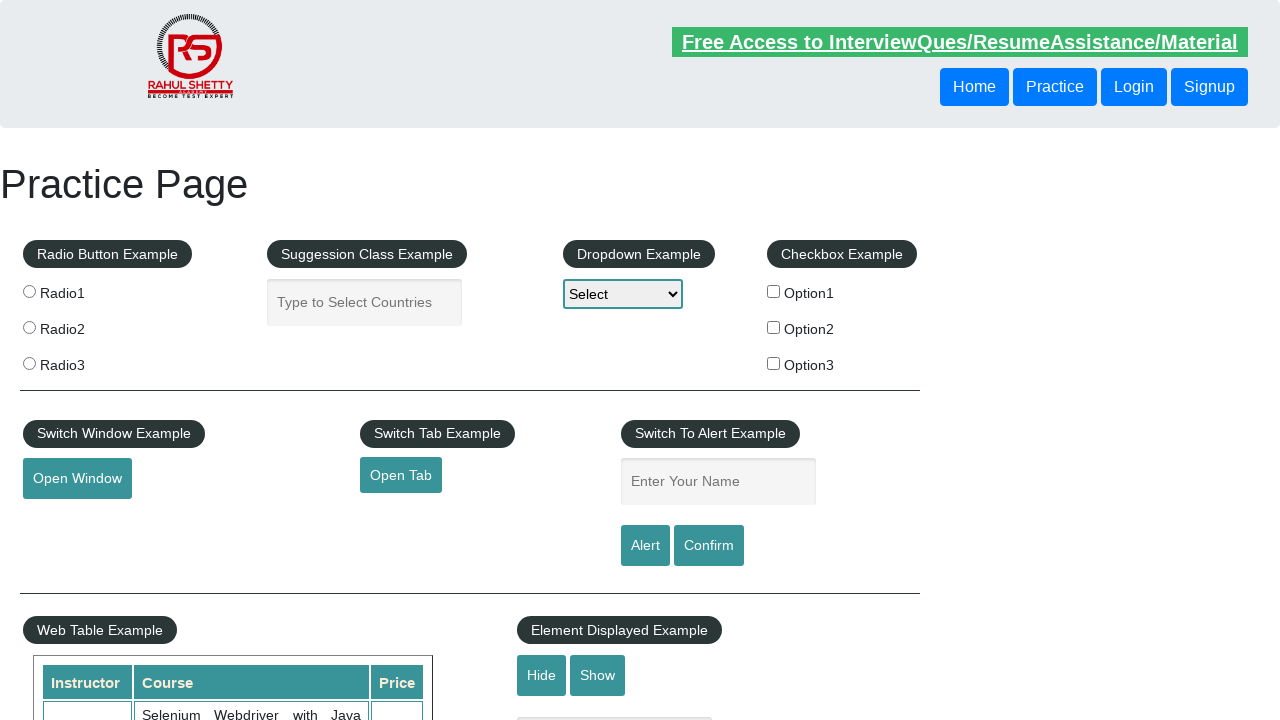

Located product table element
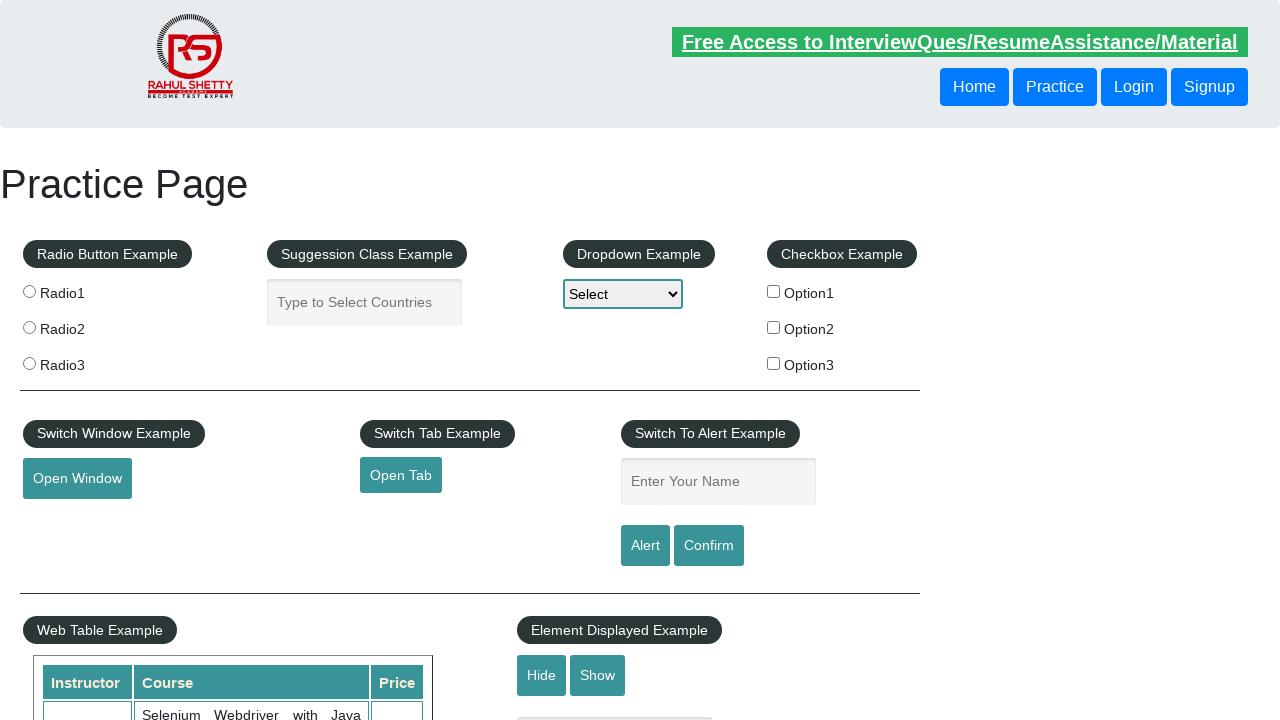

Located all table rows within product table
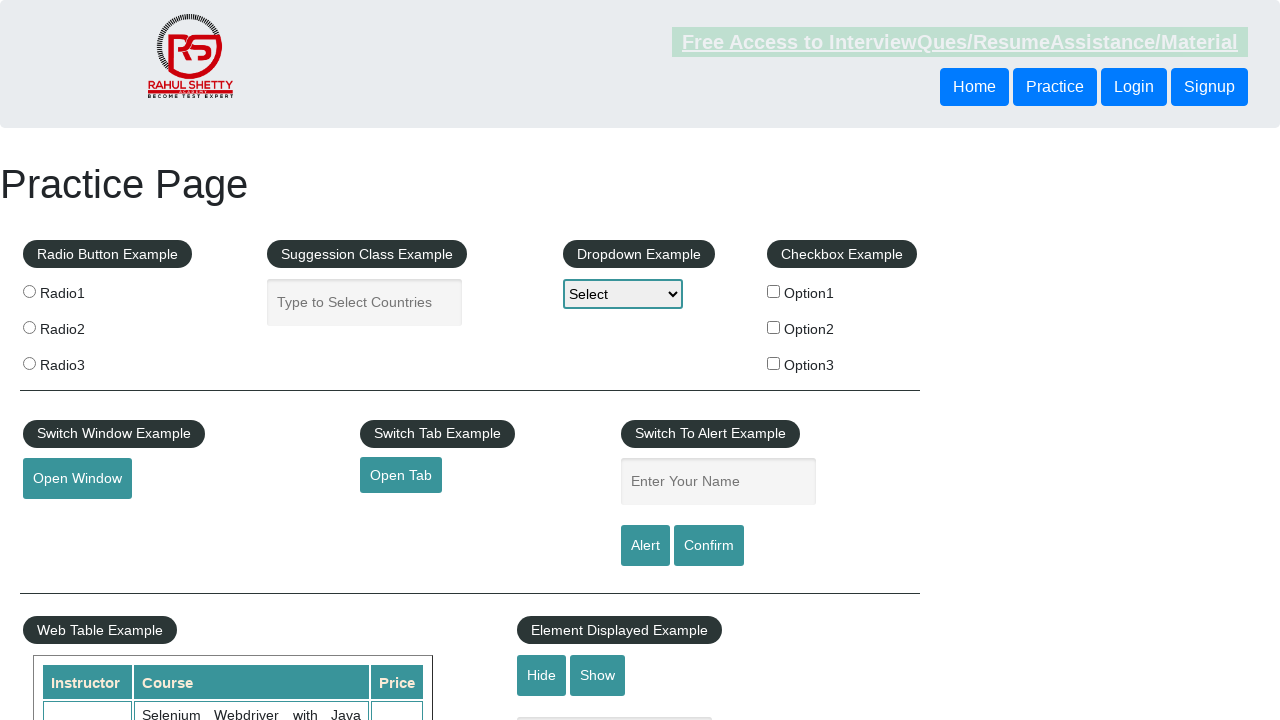

Verified first table row is visible and ready
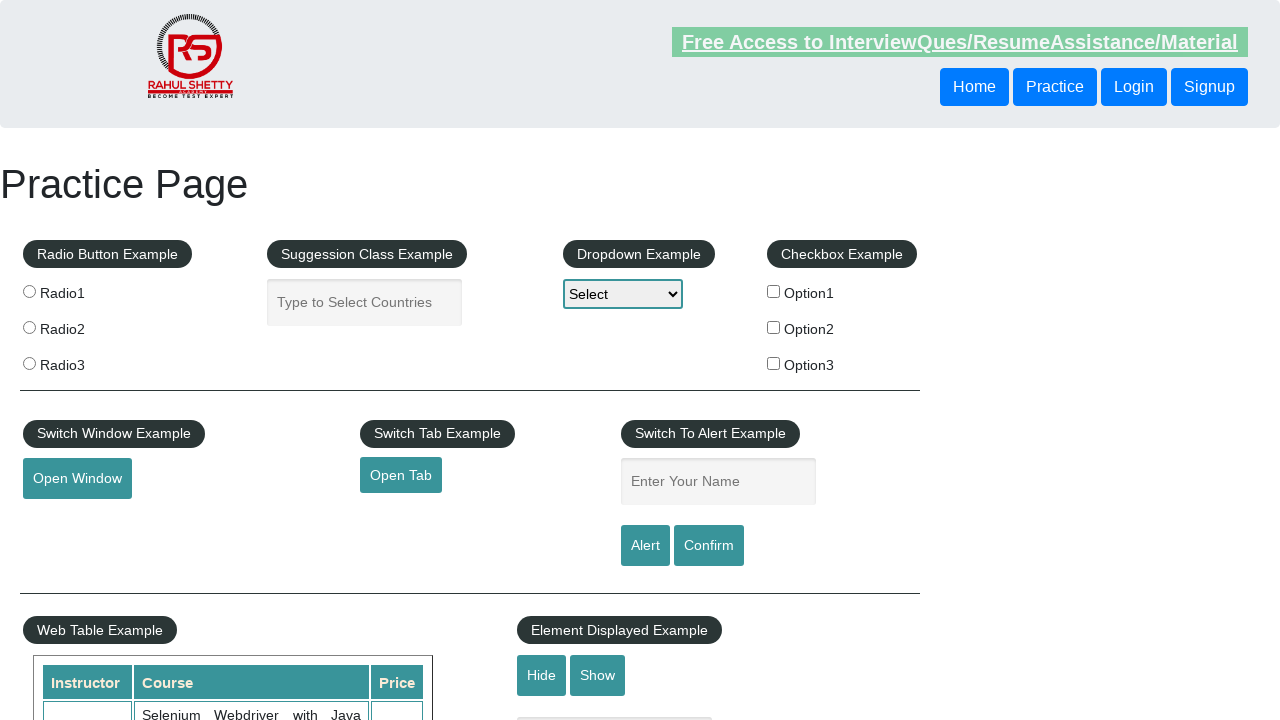

Located cells in second data row (index 2) of product table
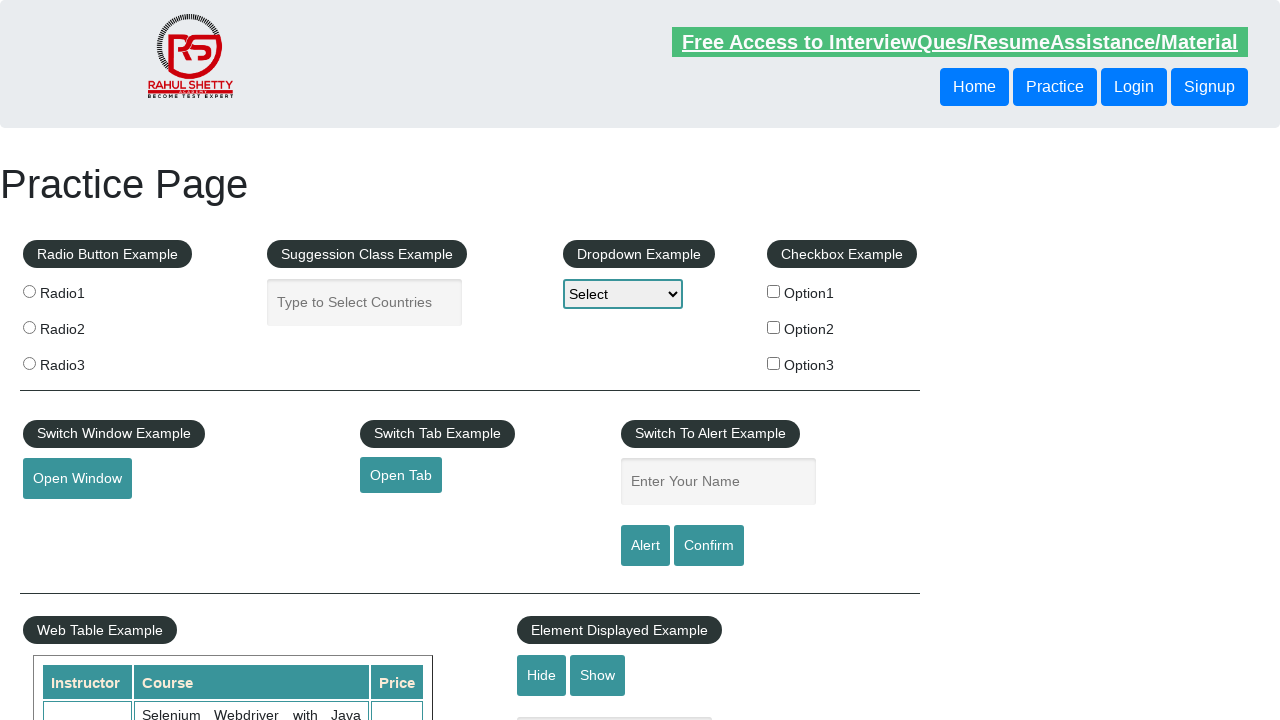

Verified first cell of second data row is visible
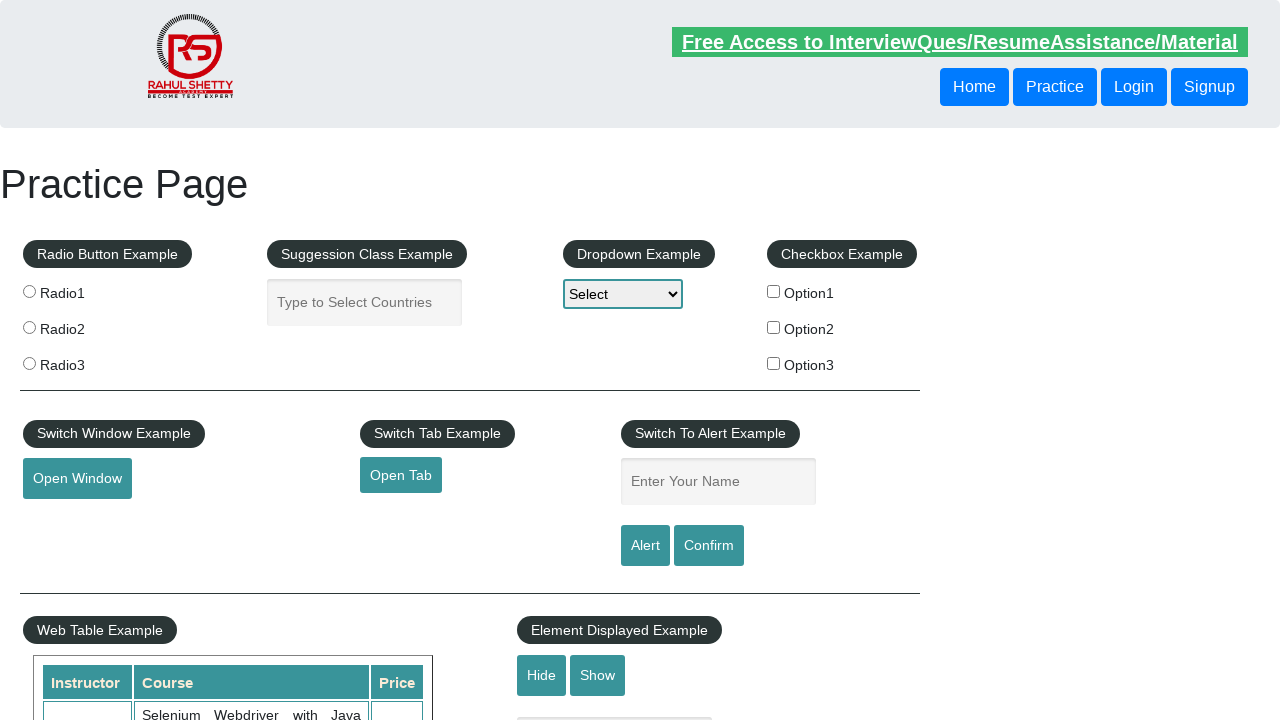

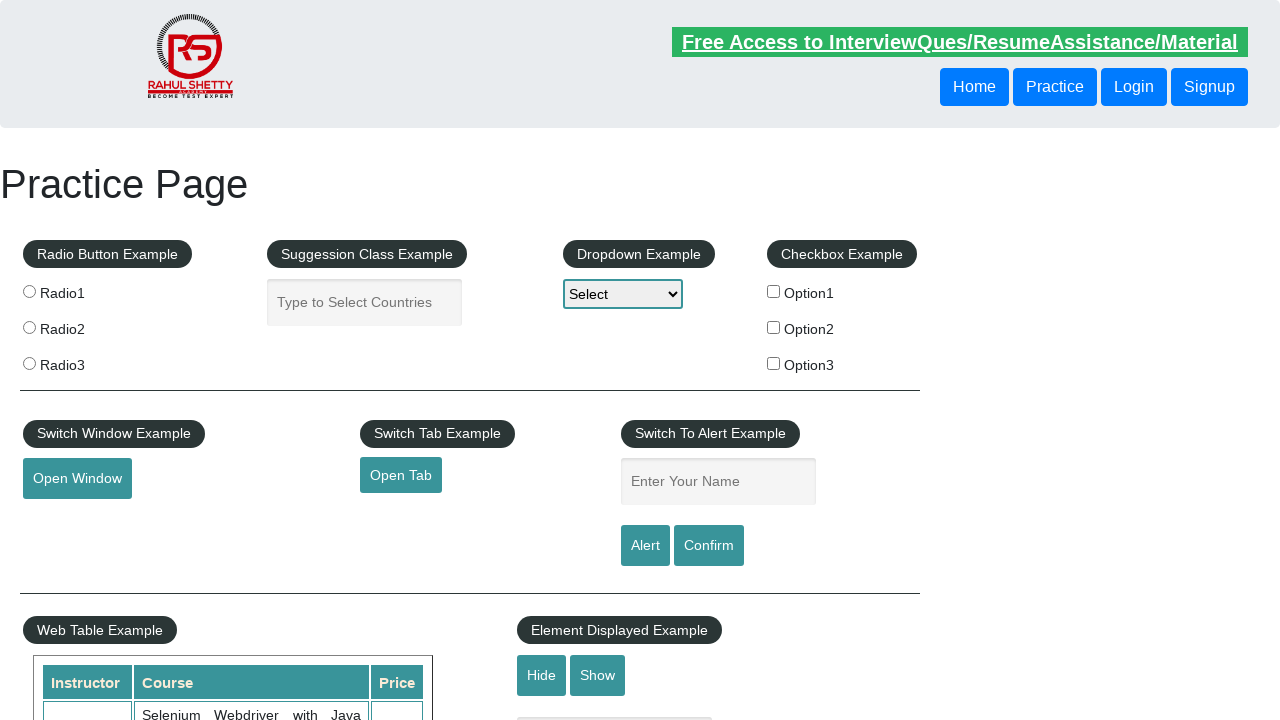